Tests checkbox functionality by navigating to the checkboxes page on the-internet.herokuapp.com, clicking a checkbox, and verifying it becomes selected

Starting URL: https://the-internet.herokuapp.com/

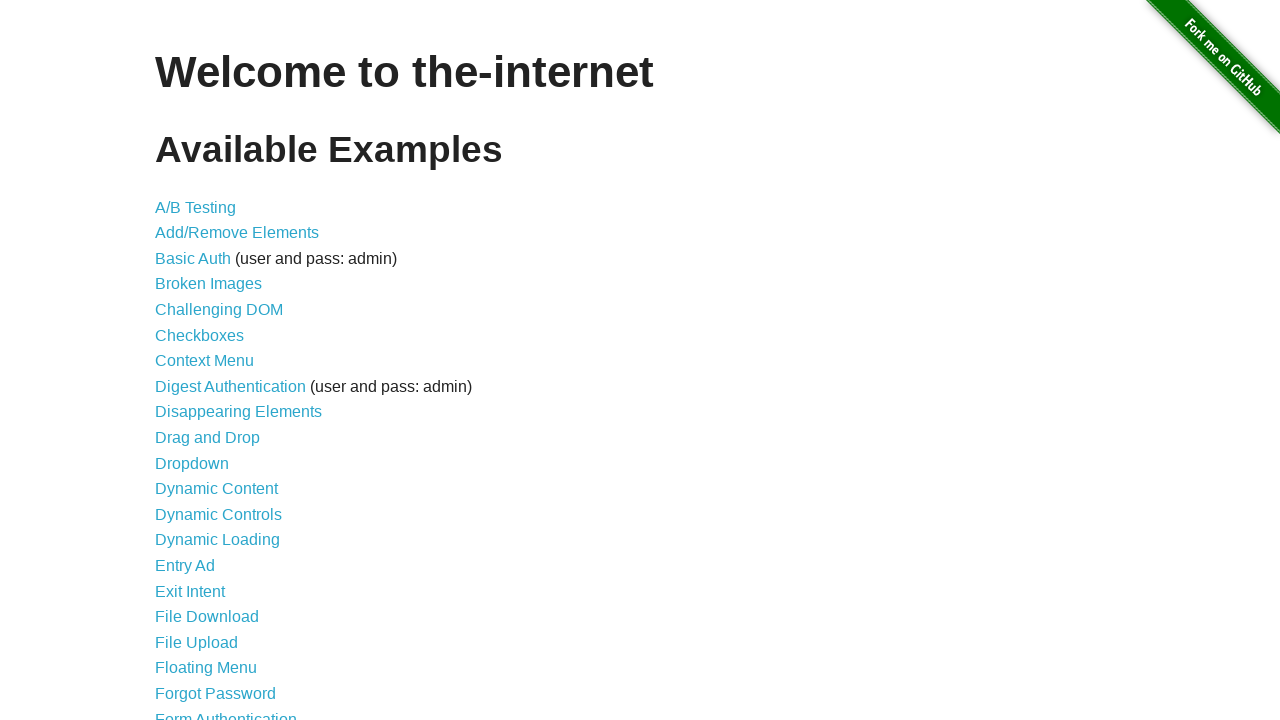

Clicked on checkboxes link to navigate to checkboxes page at (200, 335) on a[href='/checkboxes']
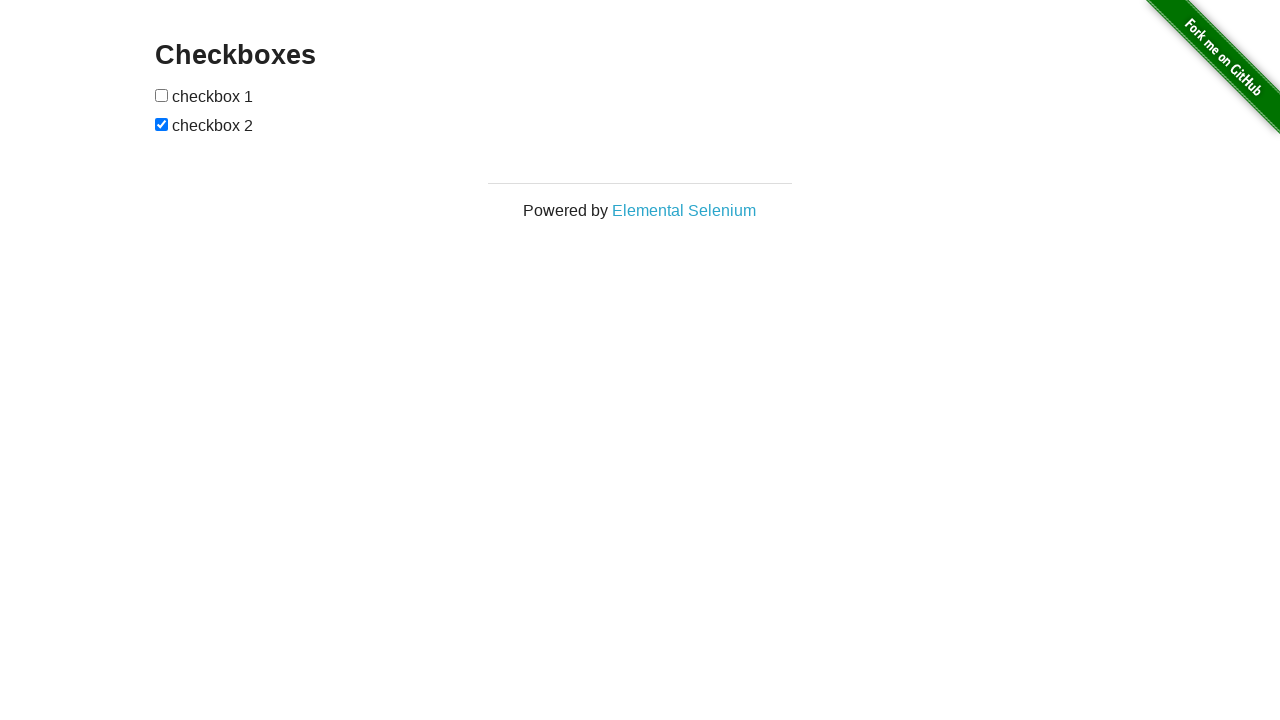

Checkboxes page loaded and checkbox elements are visible
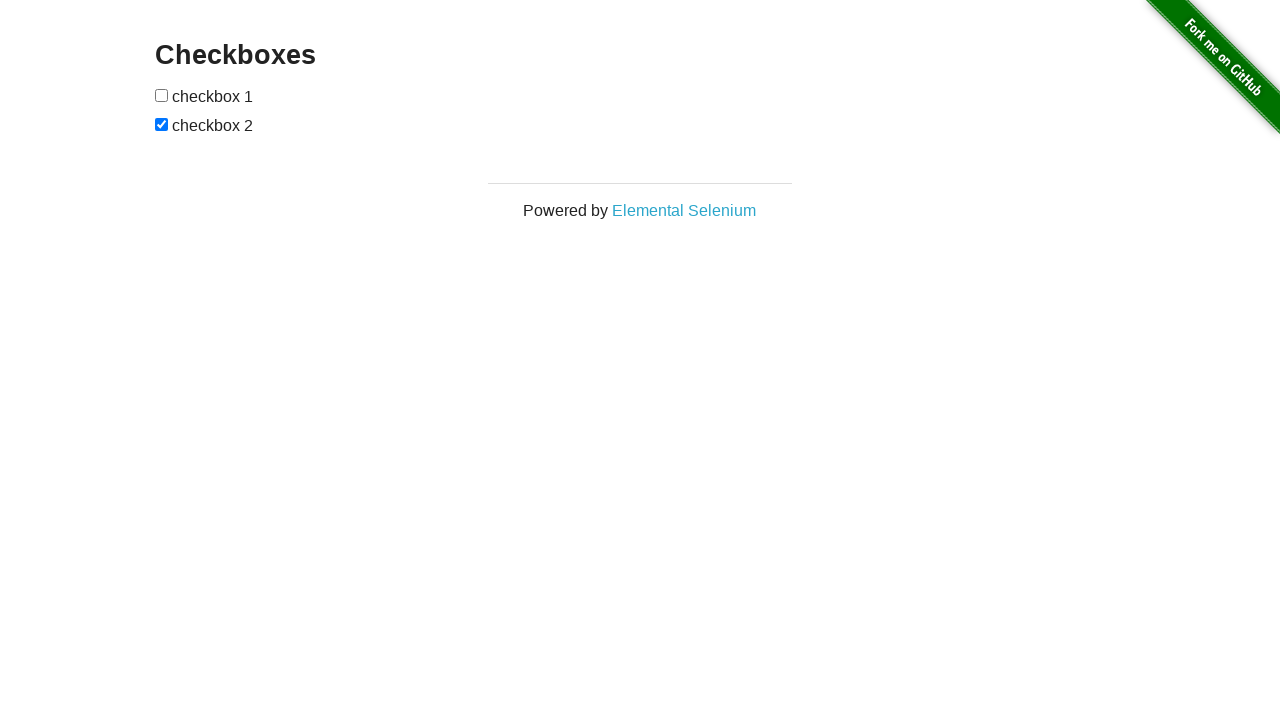

Clicked on the first checkbox to select it at (162, 95) on input[type='checkbox'] >> nth=0
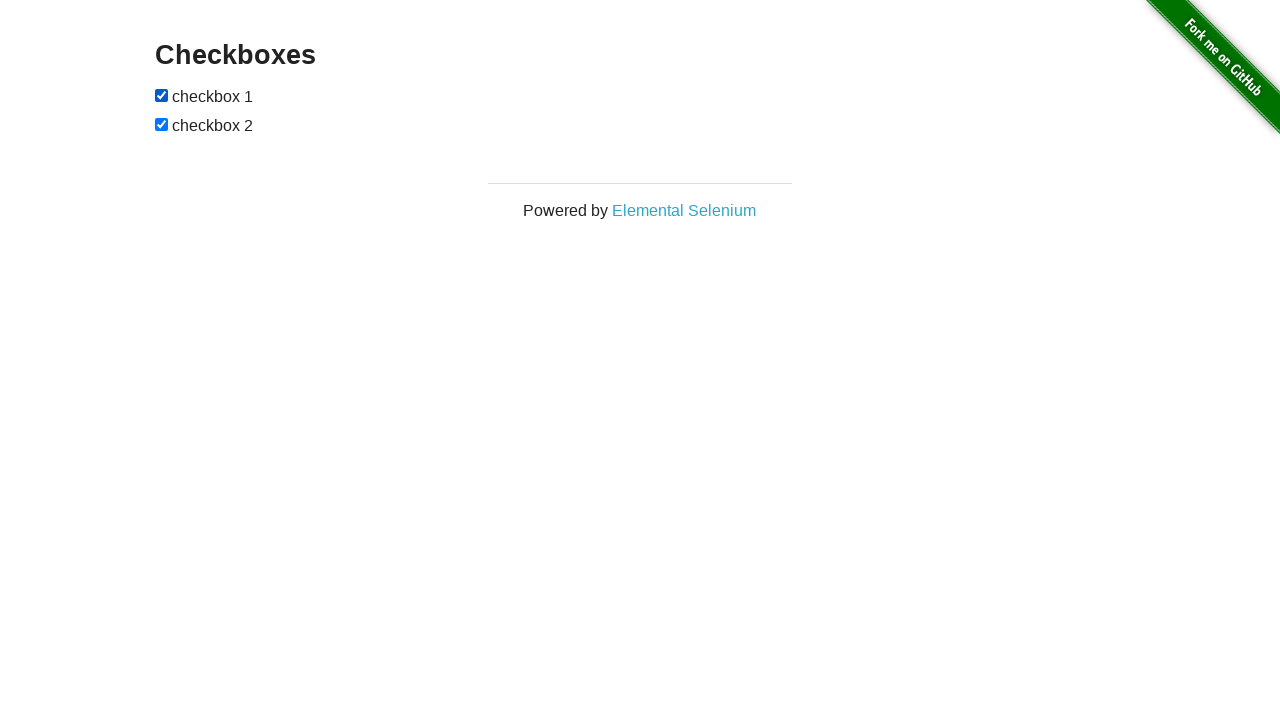

Verified that the first checkbox is now selected
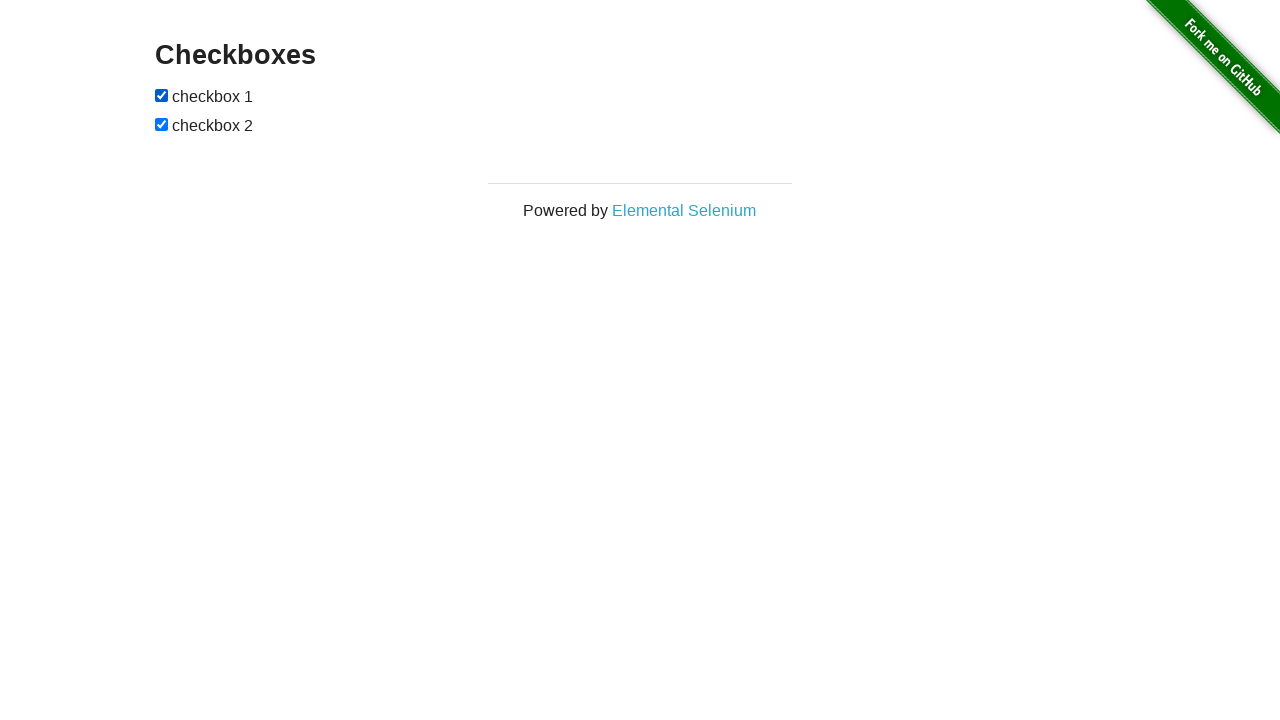

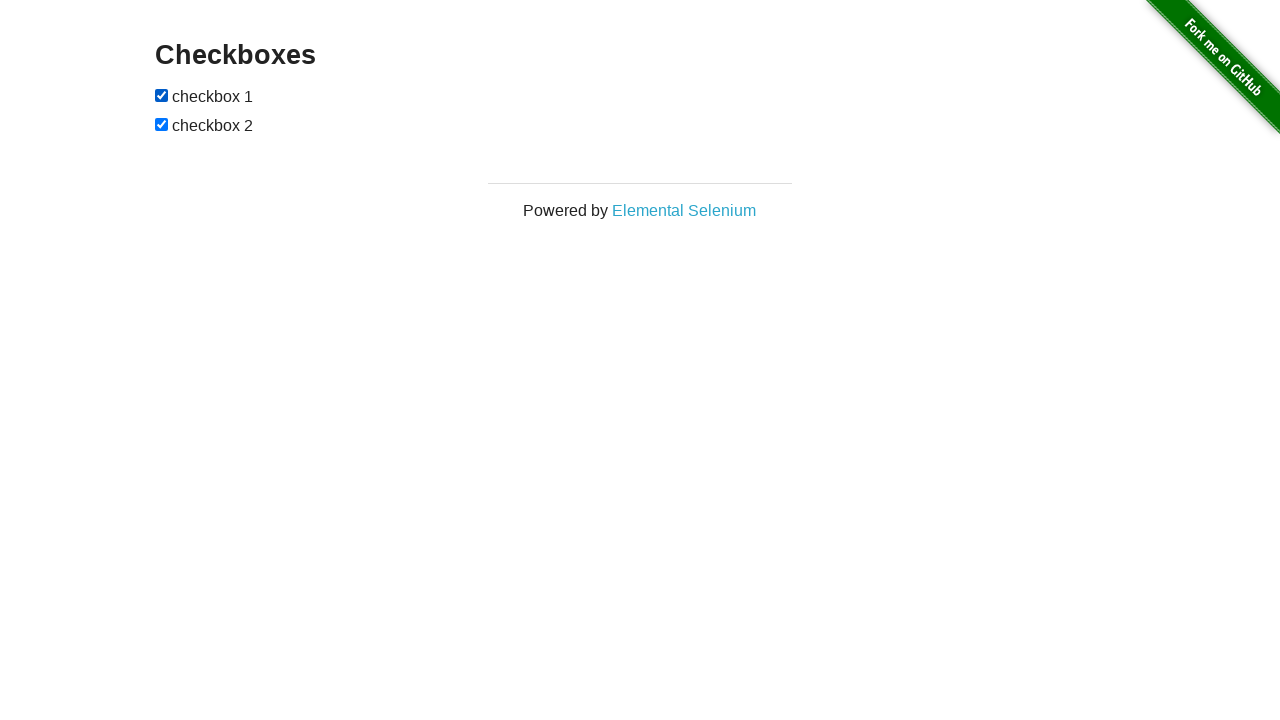